Clears and interacts with the date of birth input field using keyboard actions

Starting URL: https://demoqa.com/automation-practice-form

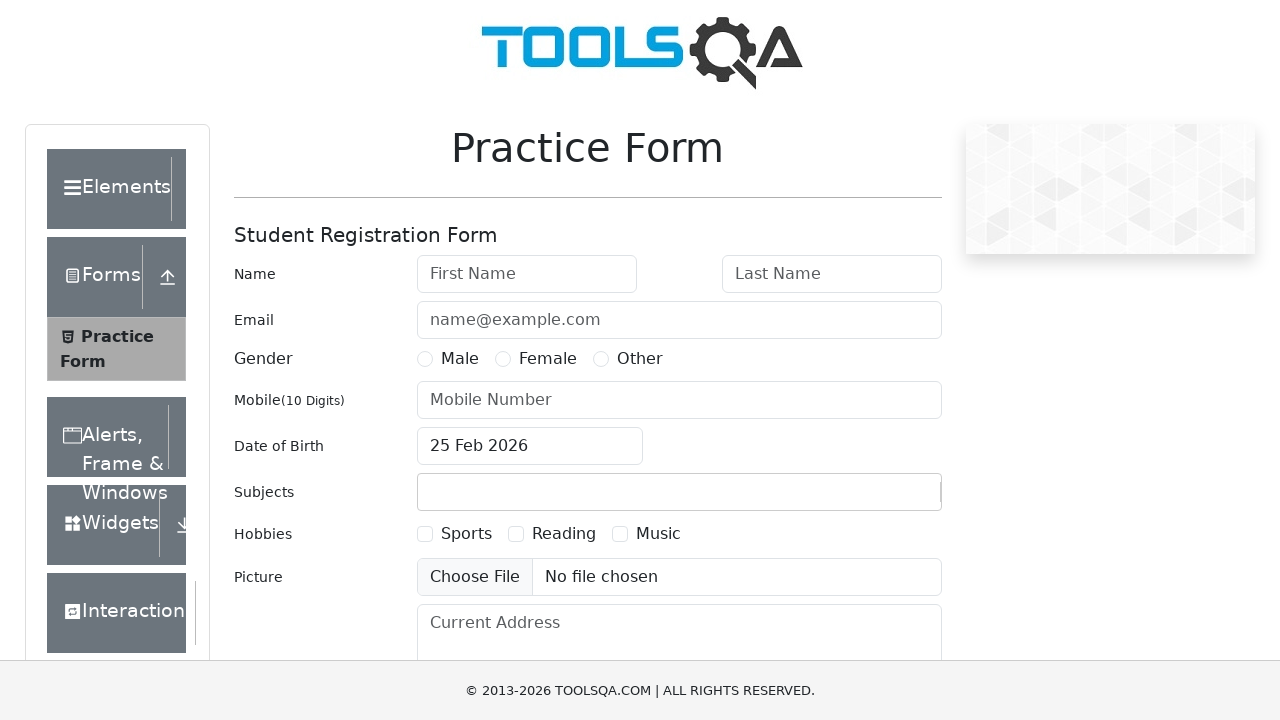

Clicked on date of birth input field at (530, 446) on #dateOfBirthInput
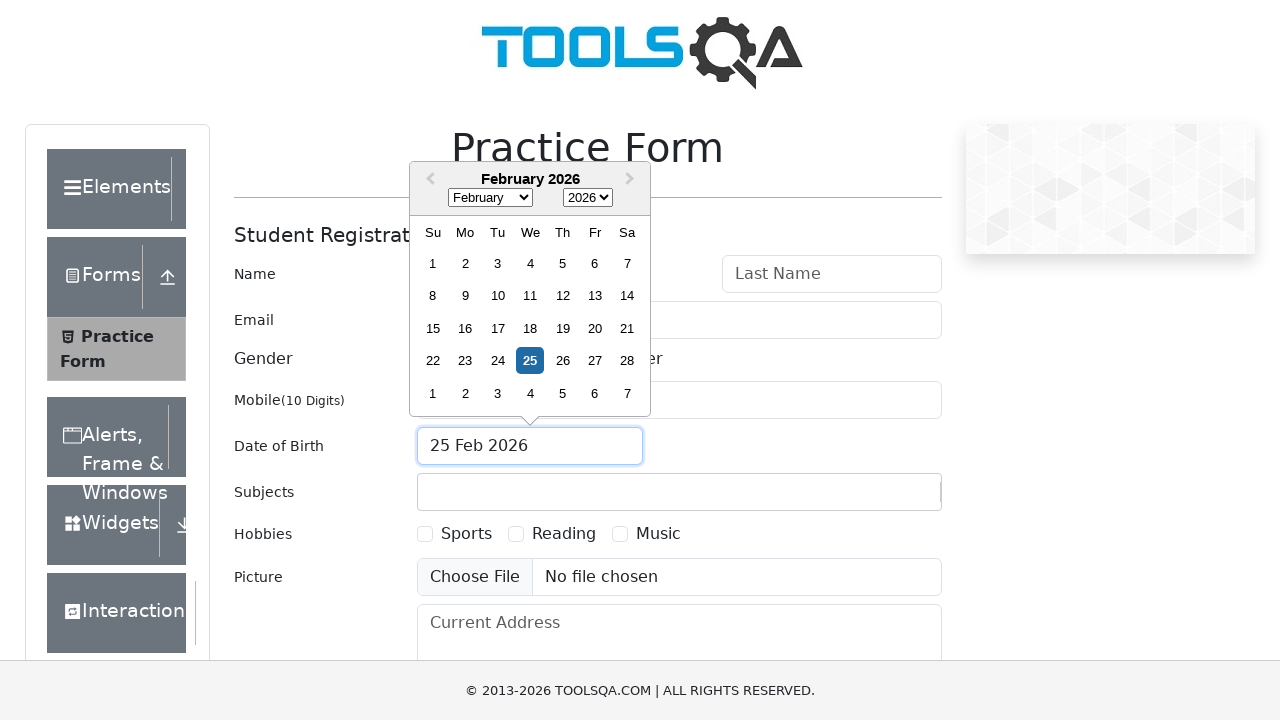

Selected all text in date of birth field using Ctrl+A
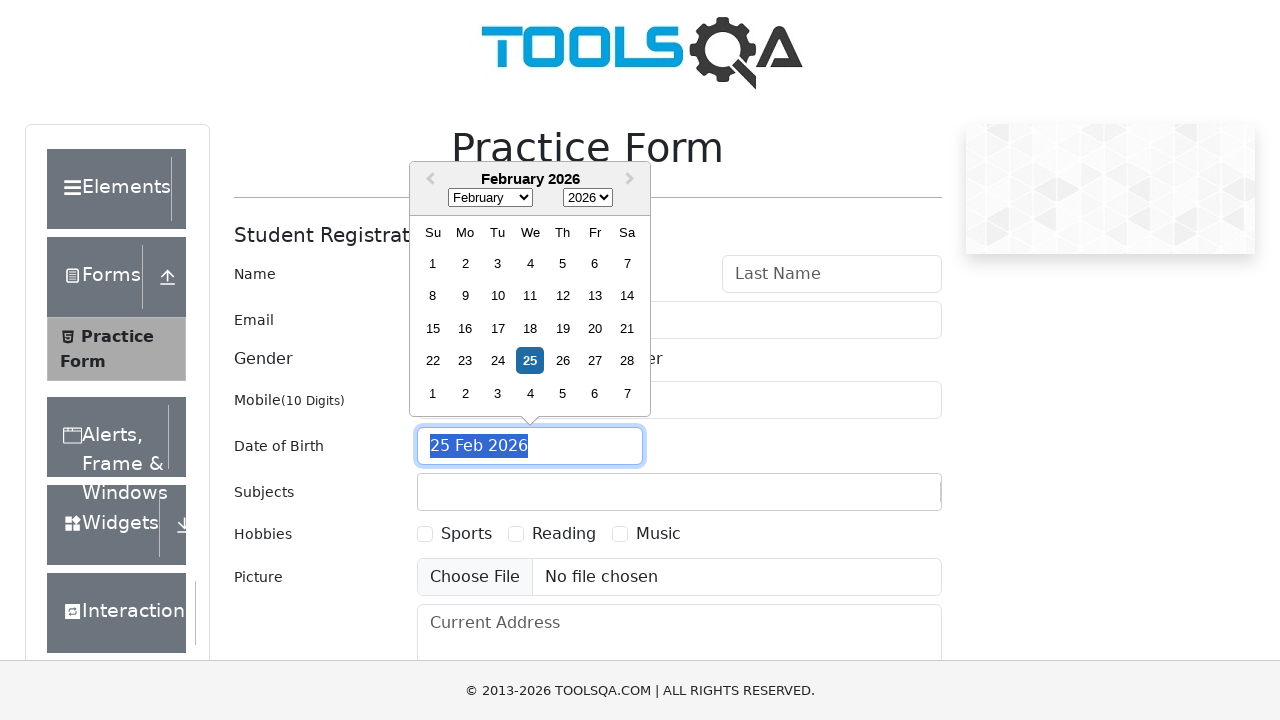

Deleted selected text from date of birth field
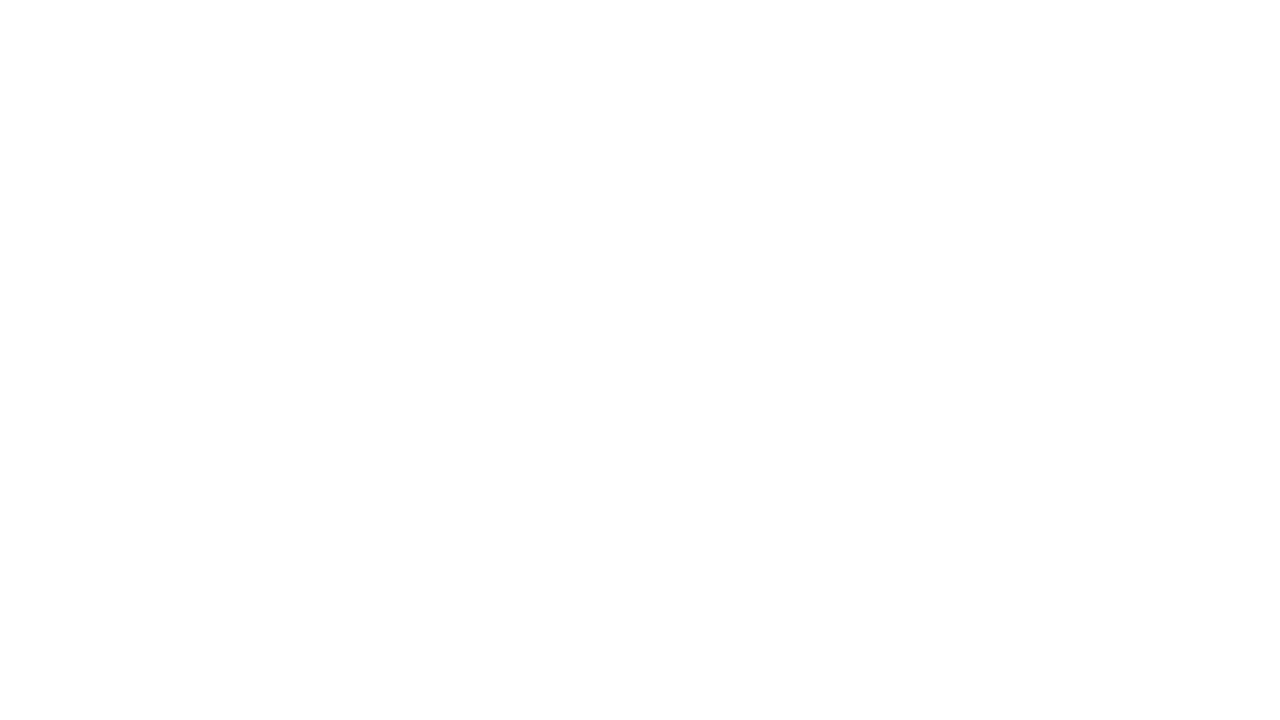

Pressed arrow up key to interact with date picker
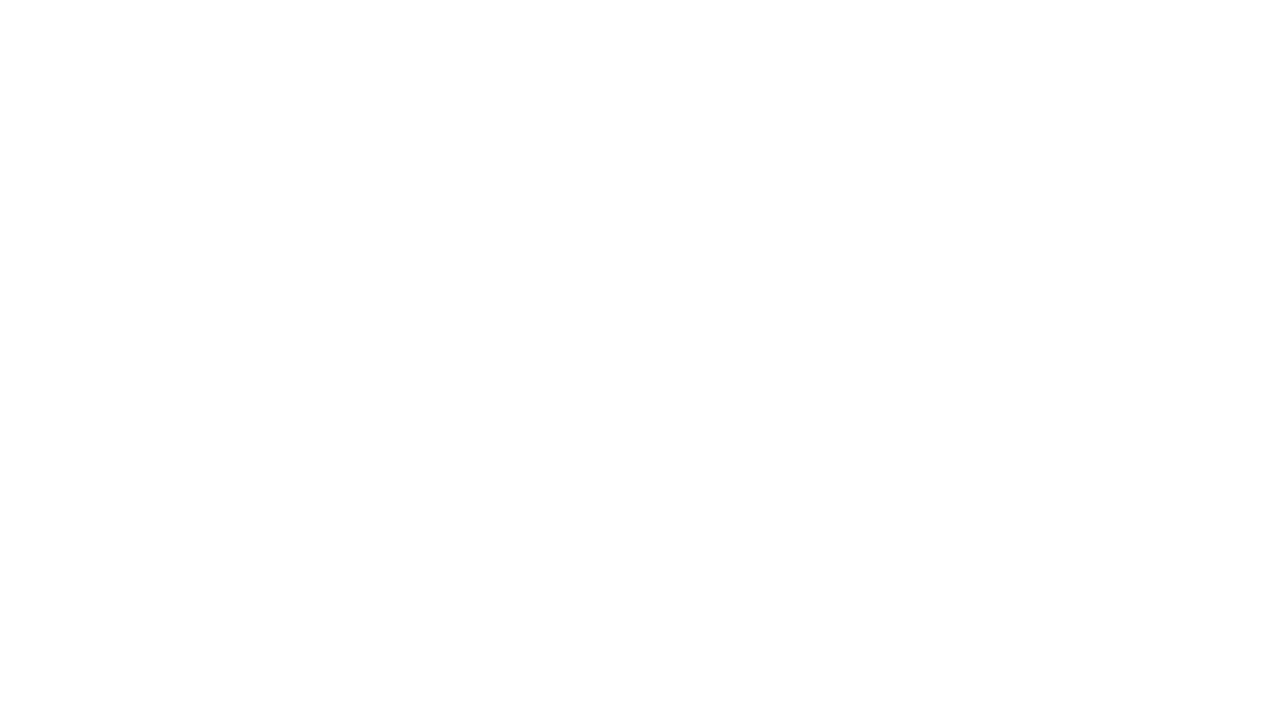

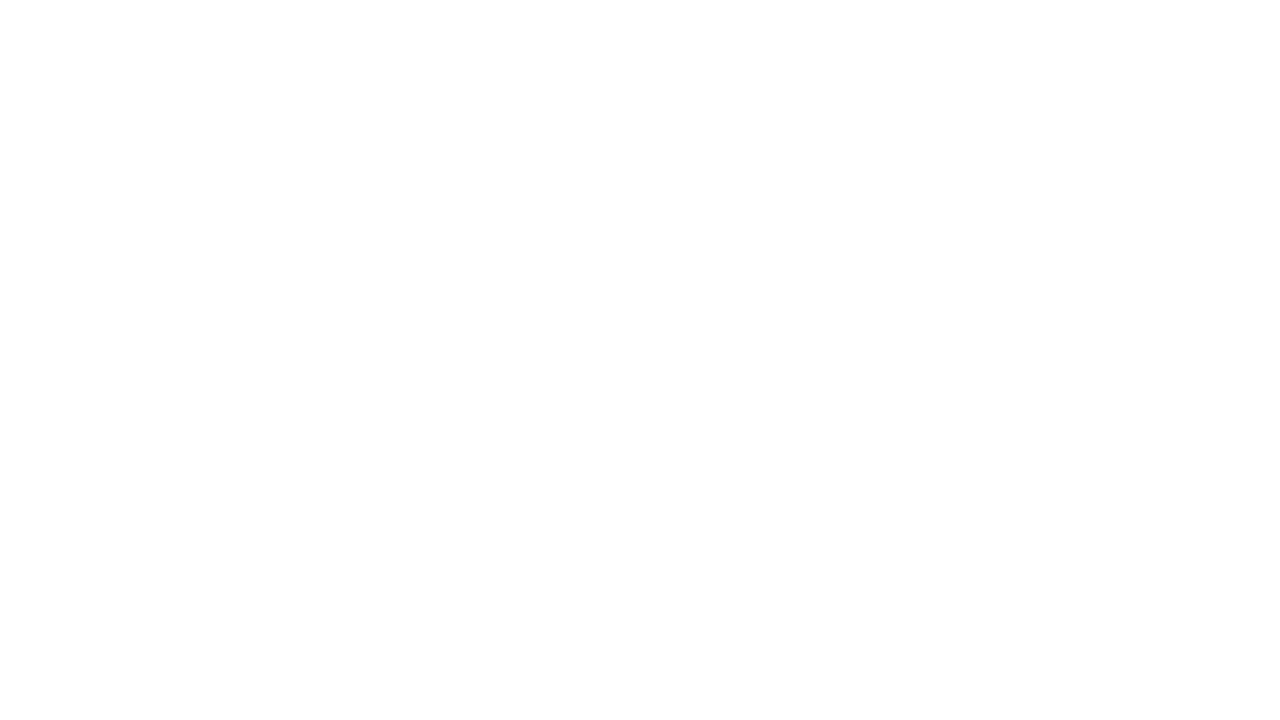